Tests dropdown selection functionality by selecting options using three different methods: by index, by value, and by visible text on a currency dropdown.

Starting URL: https://rahulshettyacademy.com/dropdownsPractise/

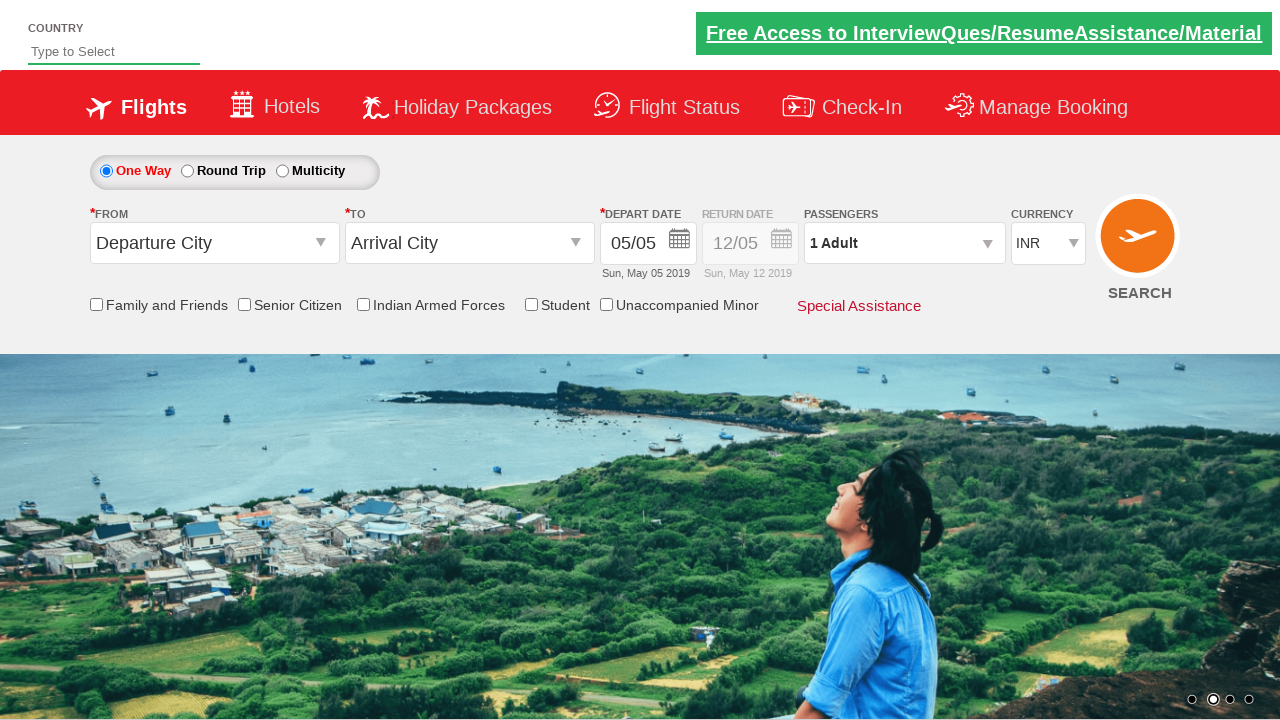

Waited for currency dropdown to be available
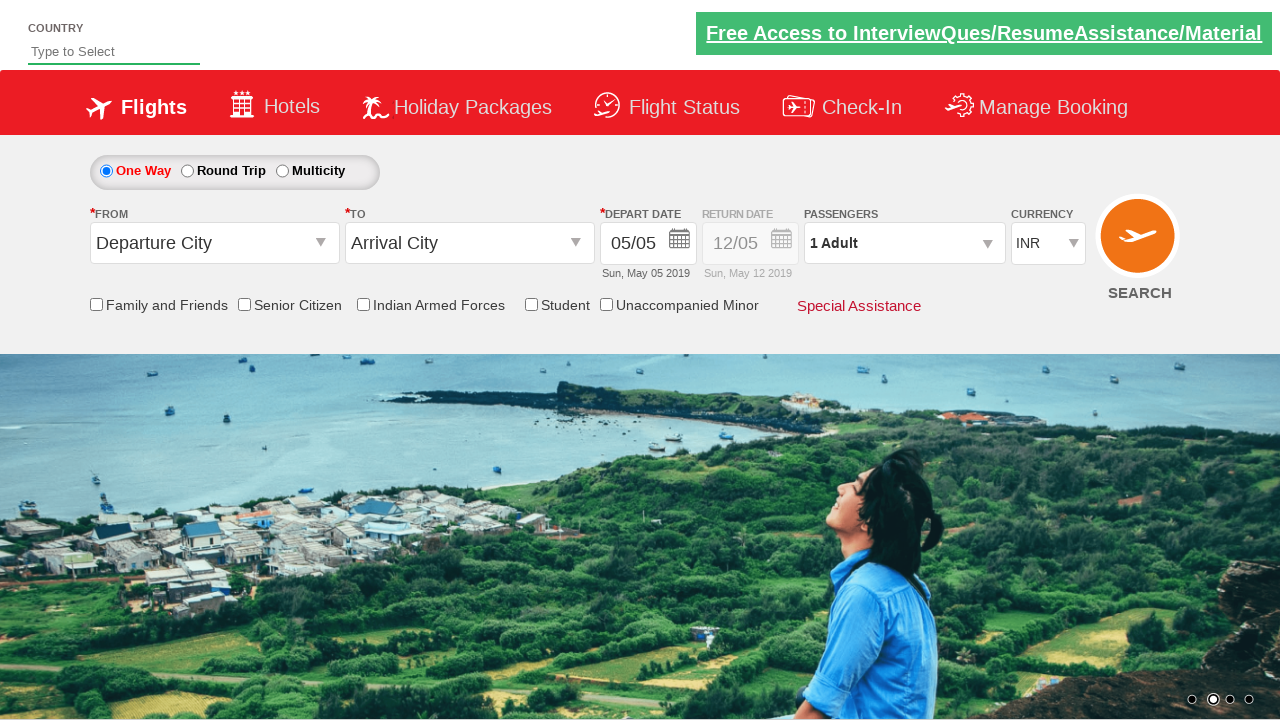

Selected dropdown option by index 3 (4th option) on select[name='ctl00$mainContent$DropDownListCurrency']
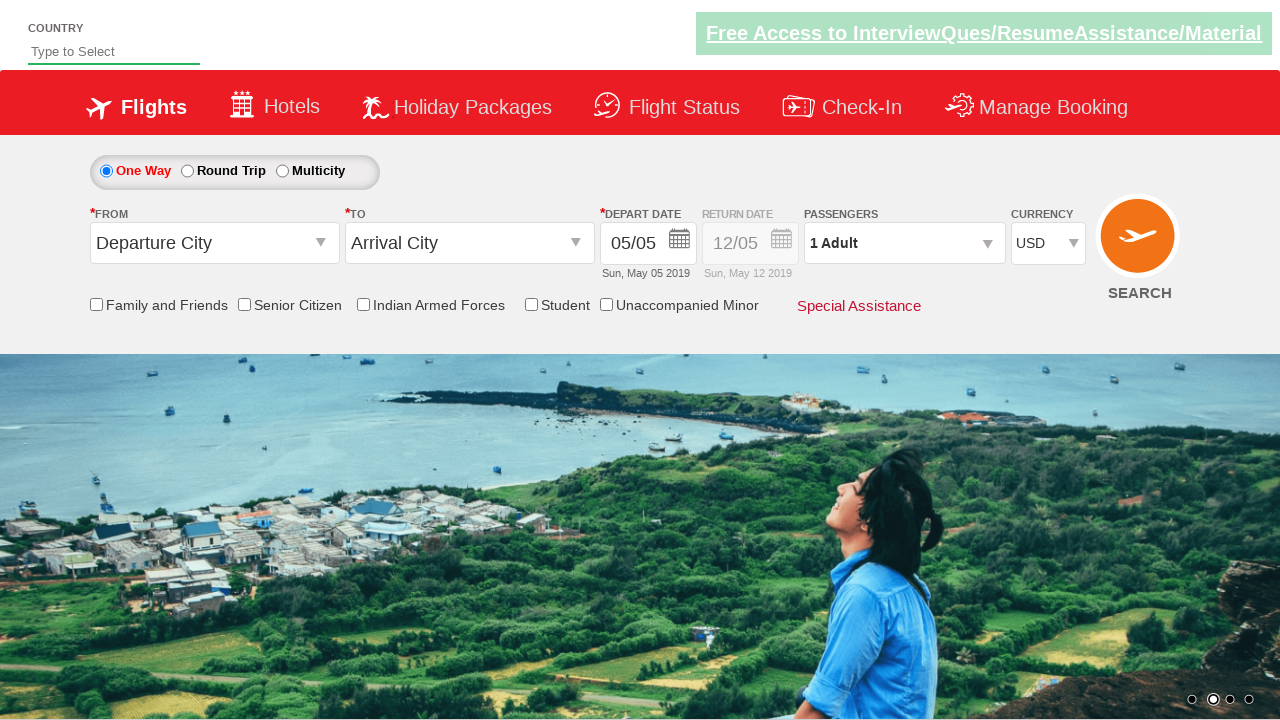

Selected dropdown option by value 'AED' on select[name='ctl00$mainContent$DropDownListCurrency']
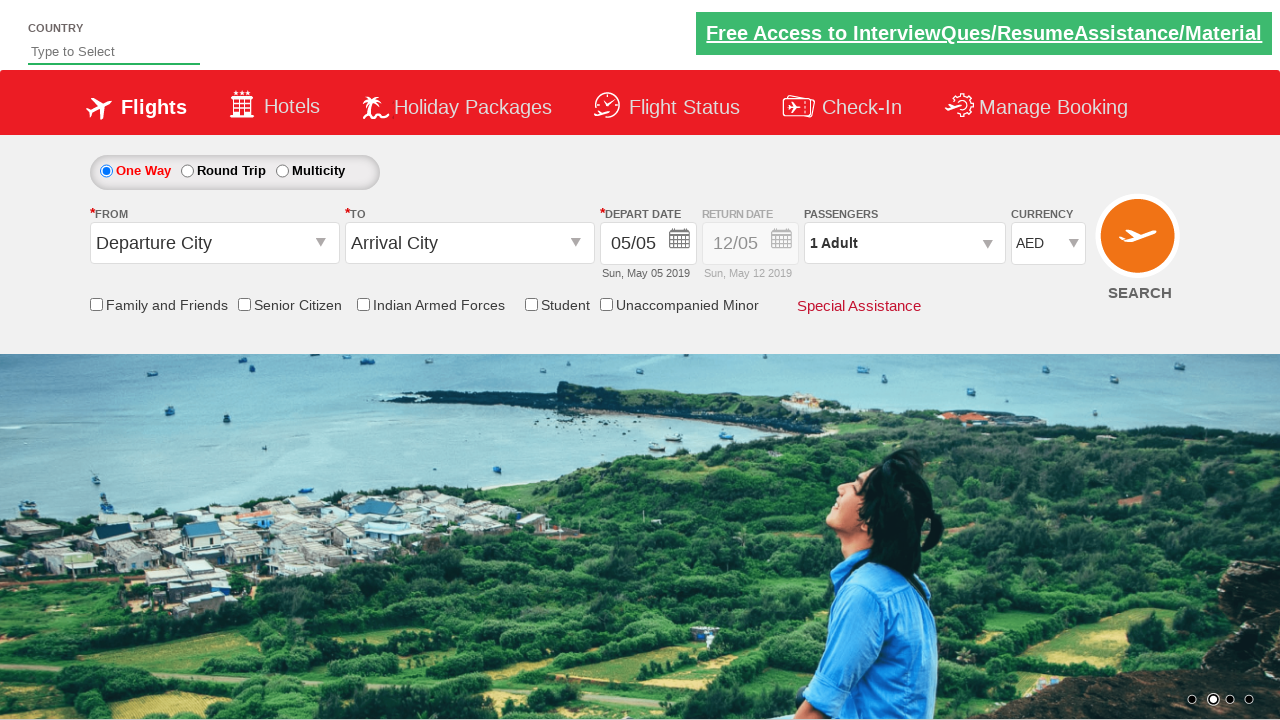

Selected dropdown option by visible text 'INR' on select[name='ctl00$mainContent$DropDownListCurrency']
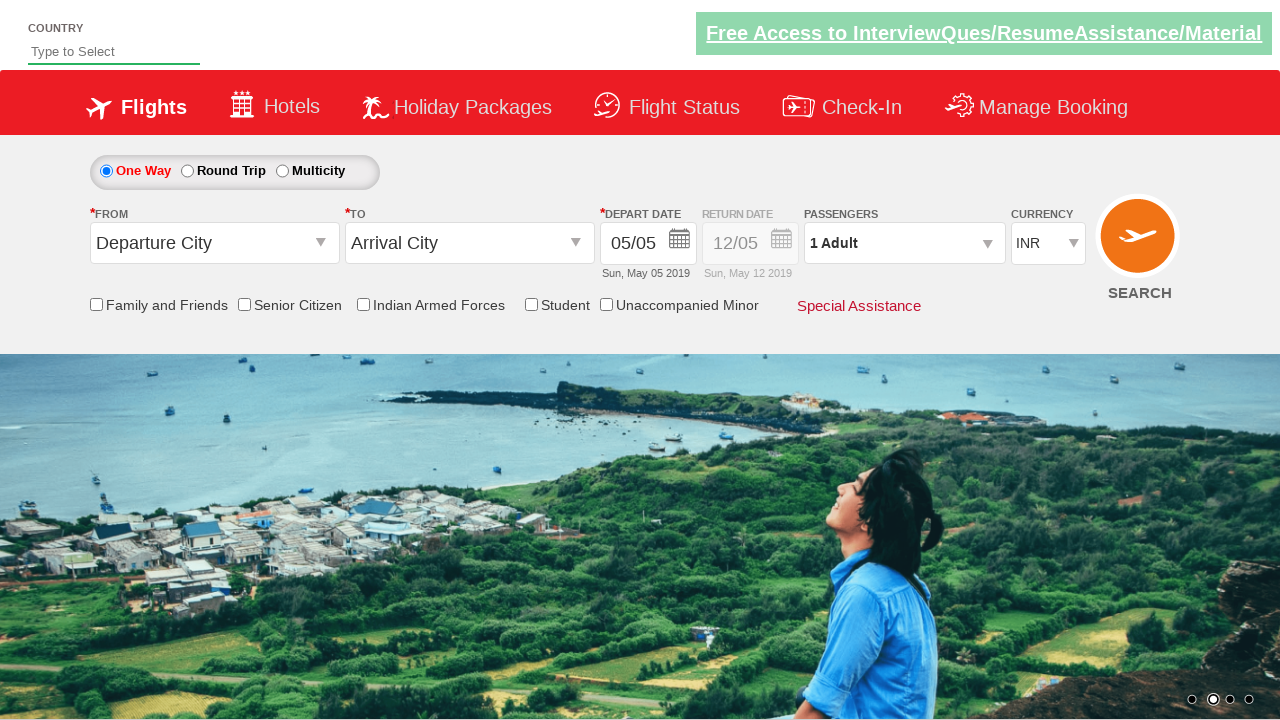

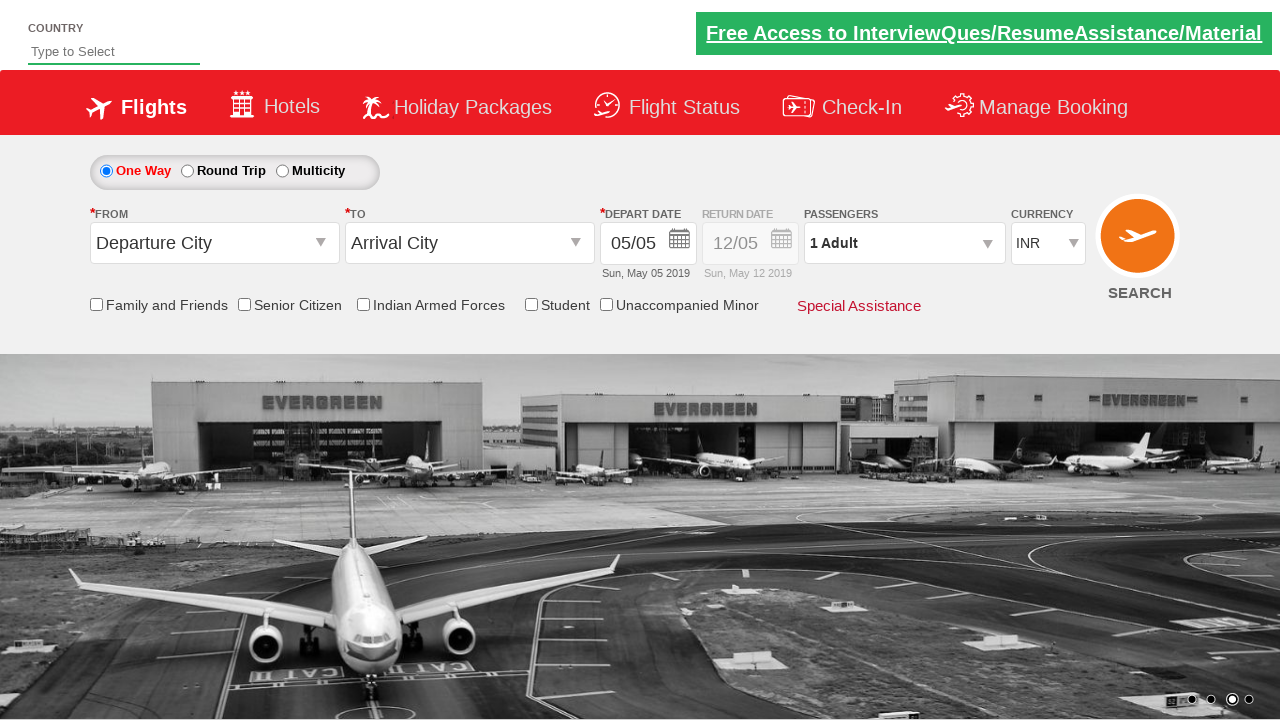